Tests TodoMVC application by adding multiple todo items (buy apples, clean house, send package, mow lawn), then deleting the 'buy apples' item and verifying it's removed with 3 items remaining.

Starting URL: https://demo.playwright.dev/todomvc/#/

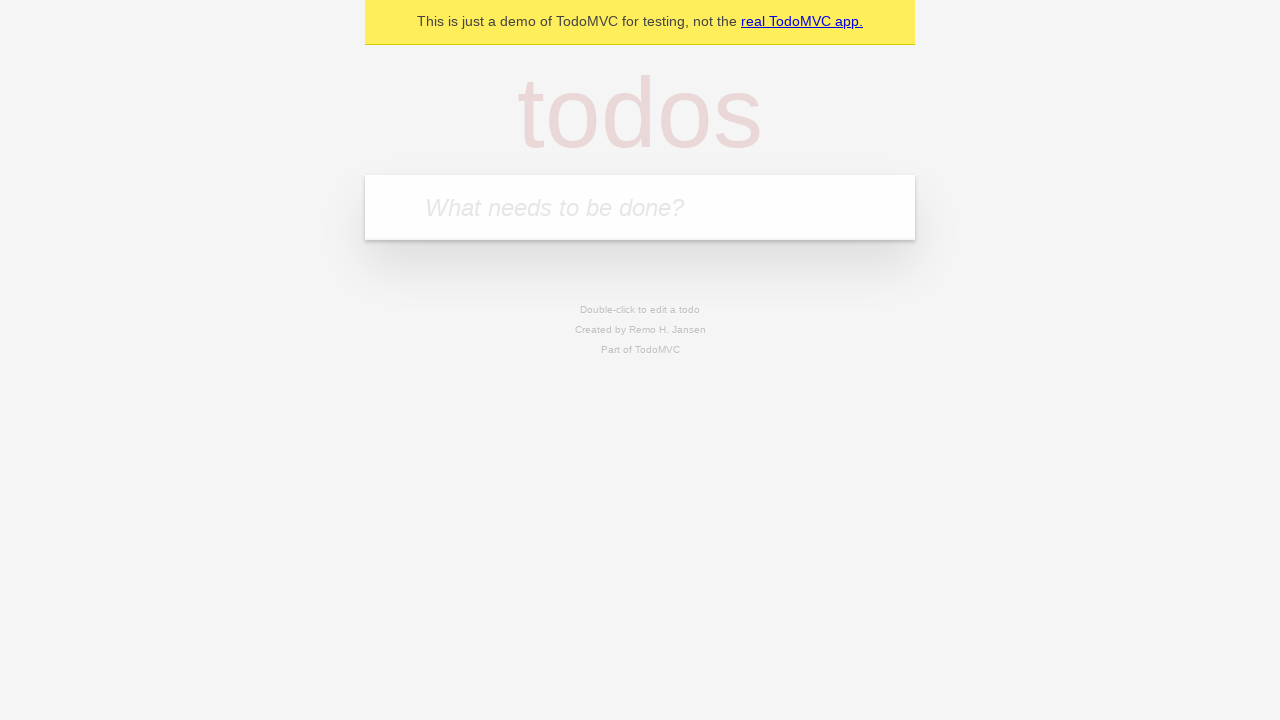

Waited for todo input field to be visible
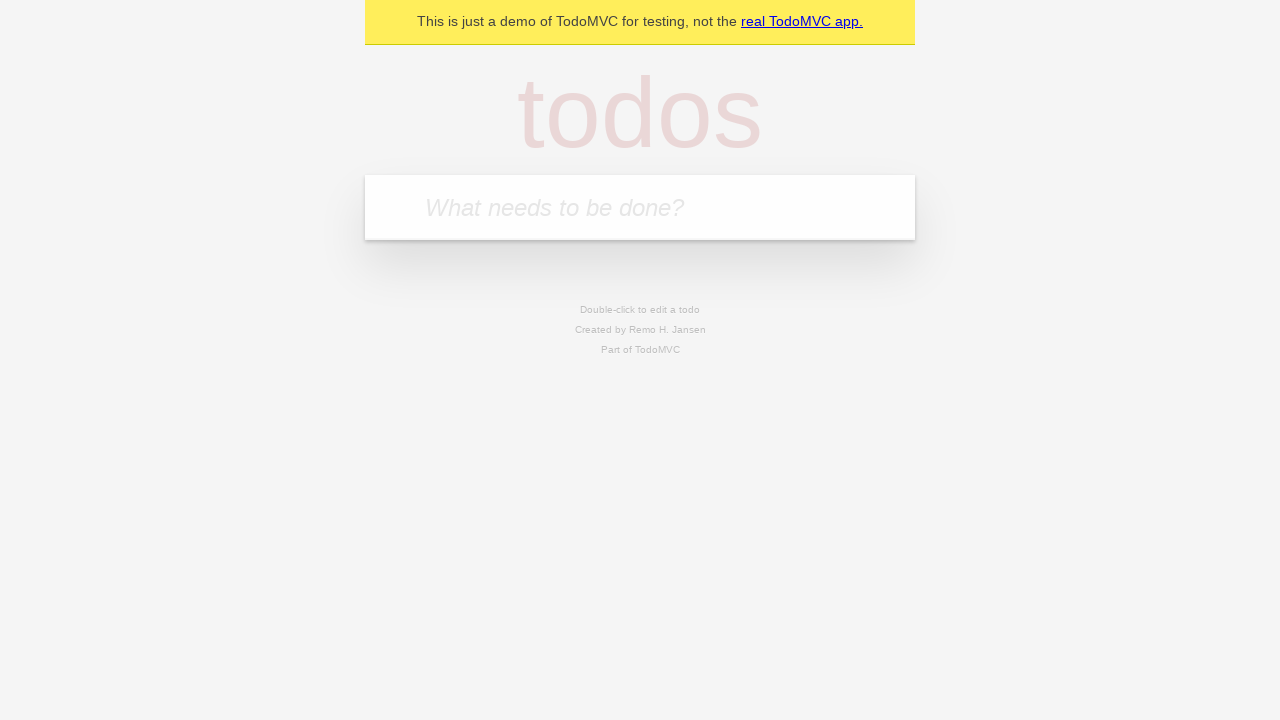

Clicked on todo input field at (640, 207) on internal:attr=[placeholder="What needs to be done?"i]
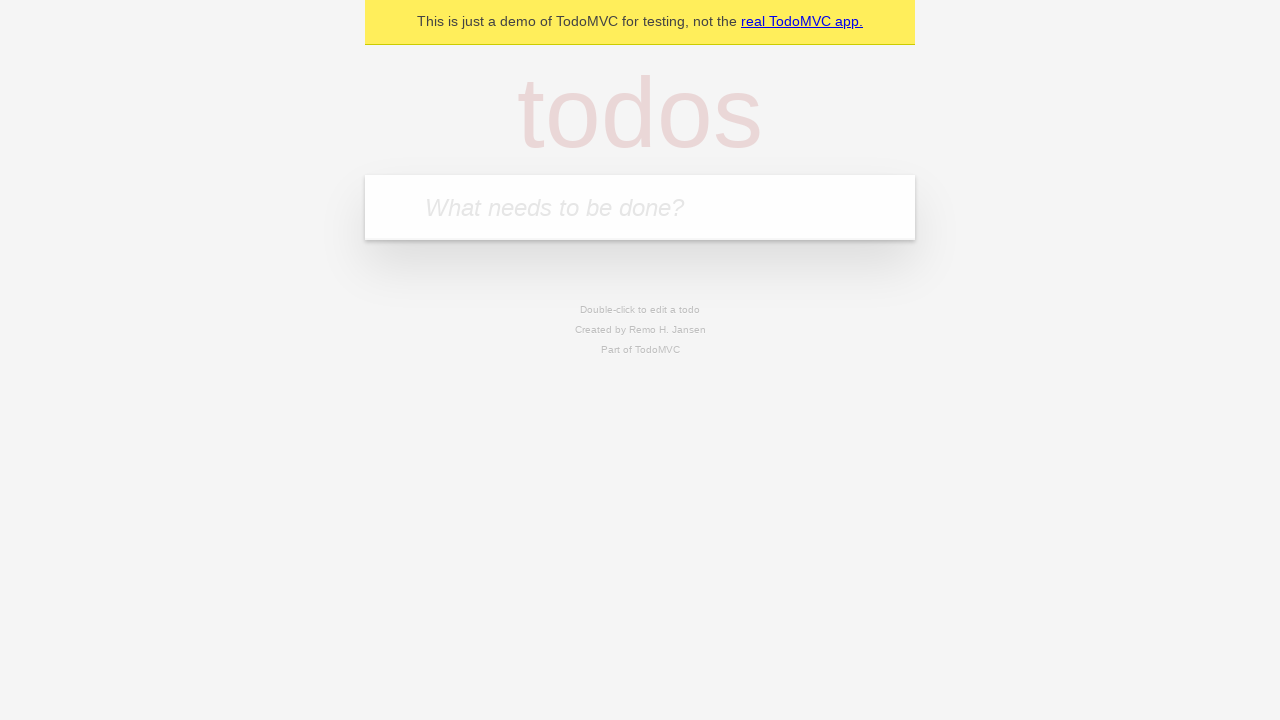

Typed 'buy apples' into todo input
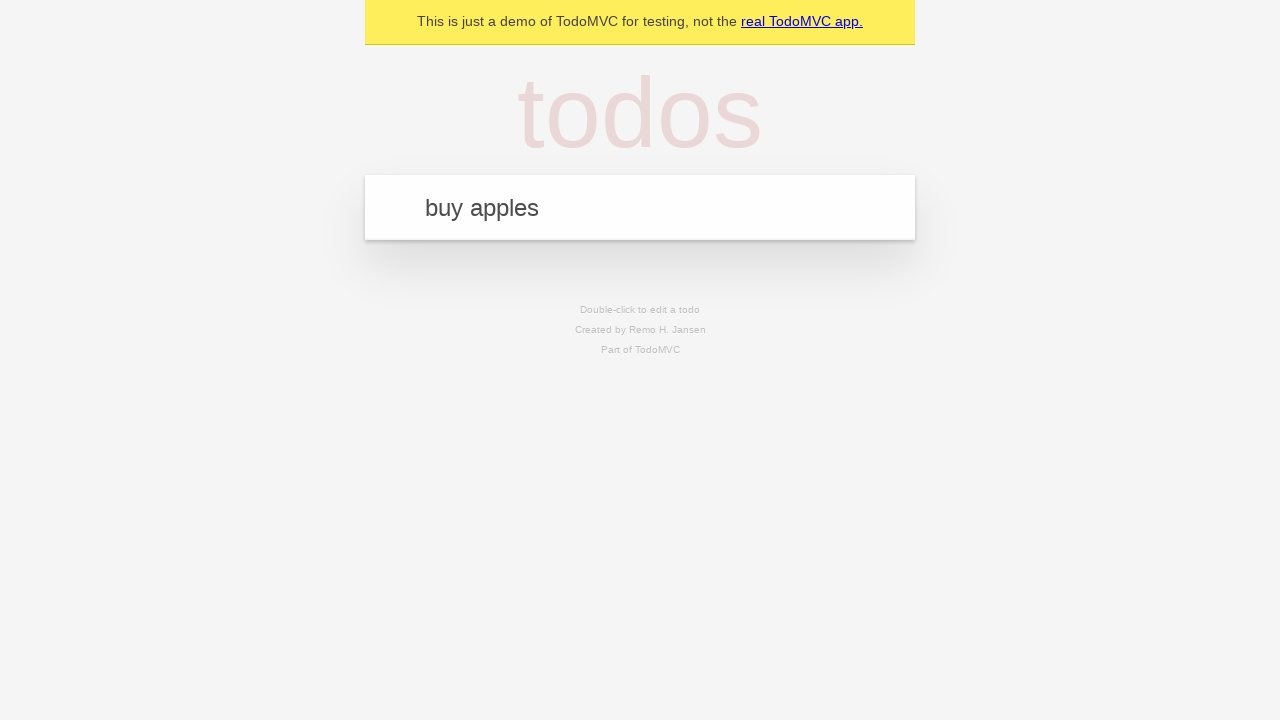

Pressed Enter to add 'buy apples' todo
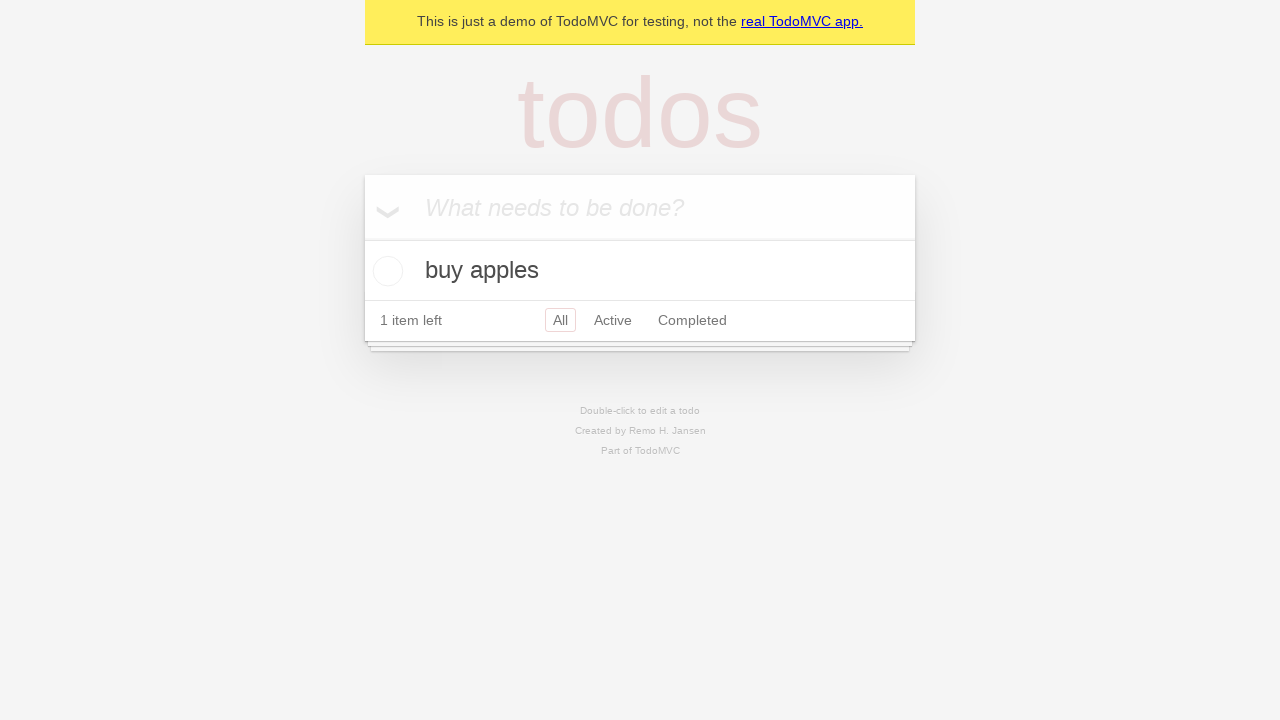

Waited for todo input field to be visible
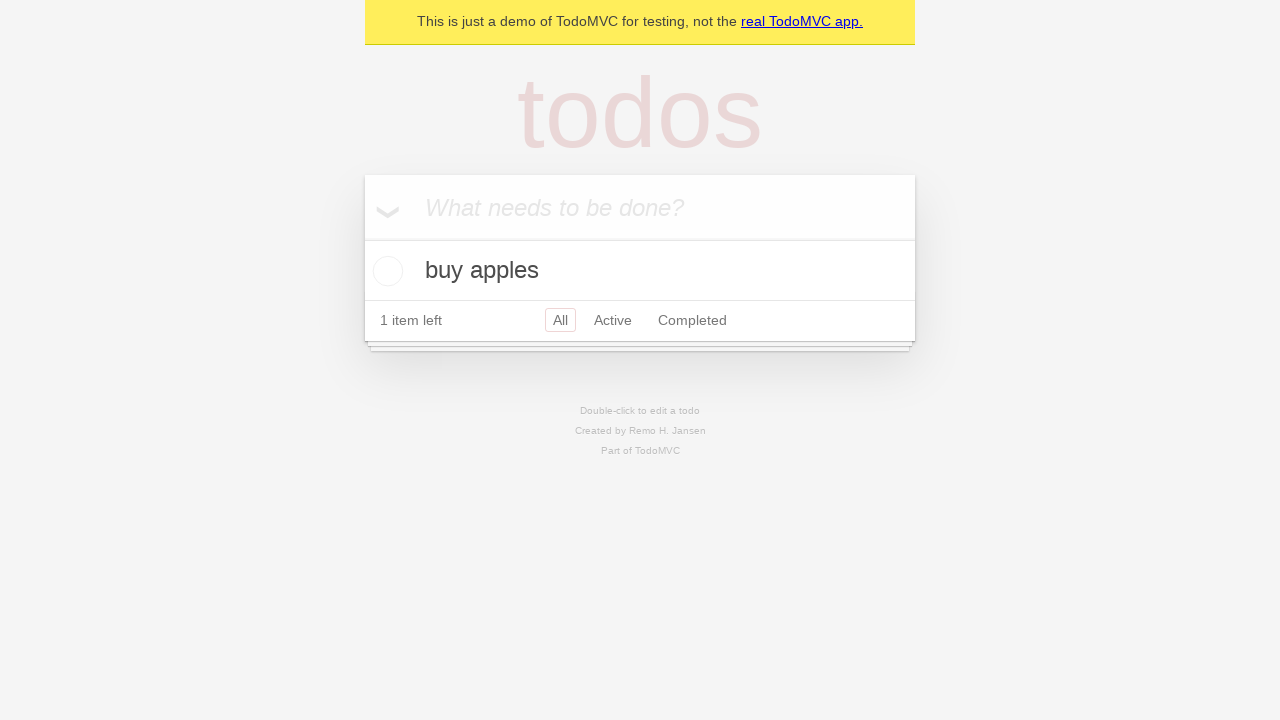

Clicked on todo input field at (640, 207) on internal:attr=[placeholder="What needs to be done?"i]
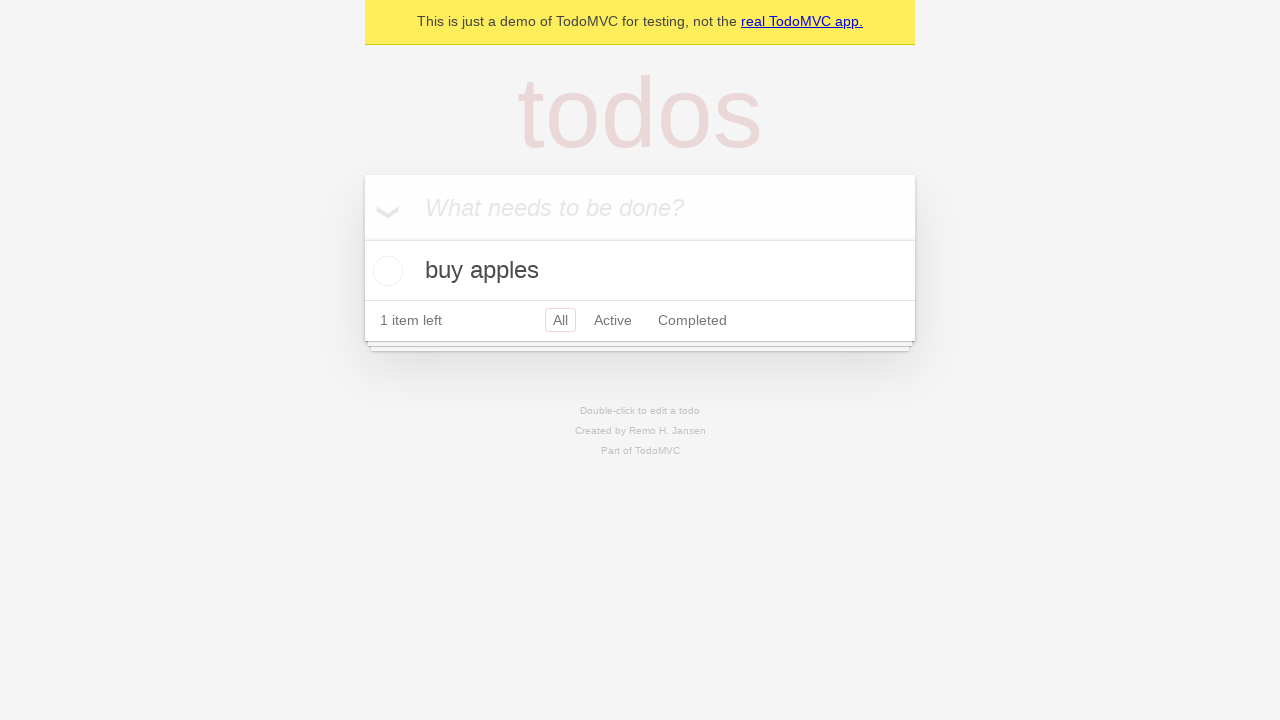

Typed 'clean house' into todo input
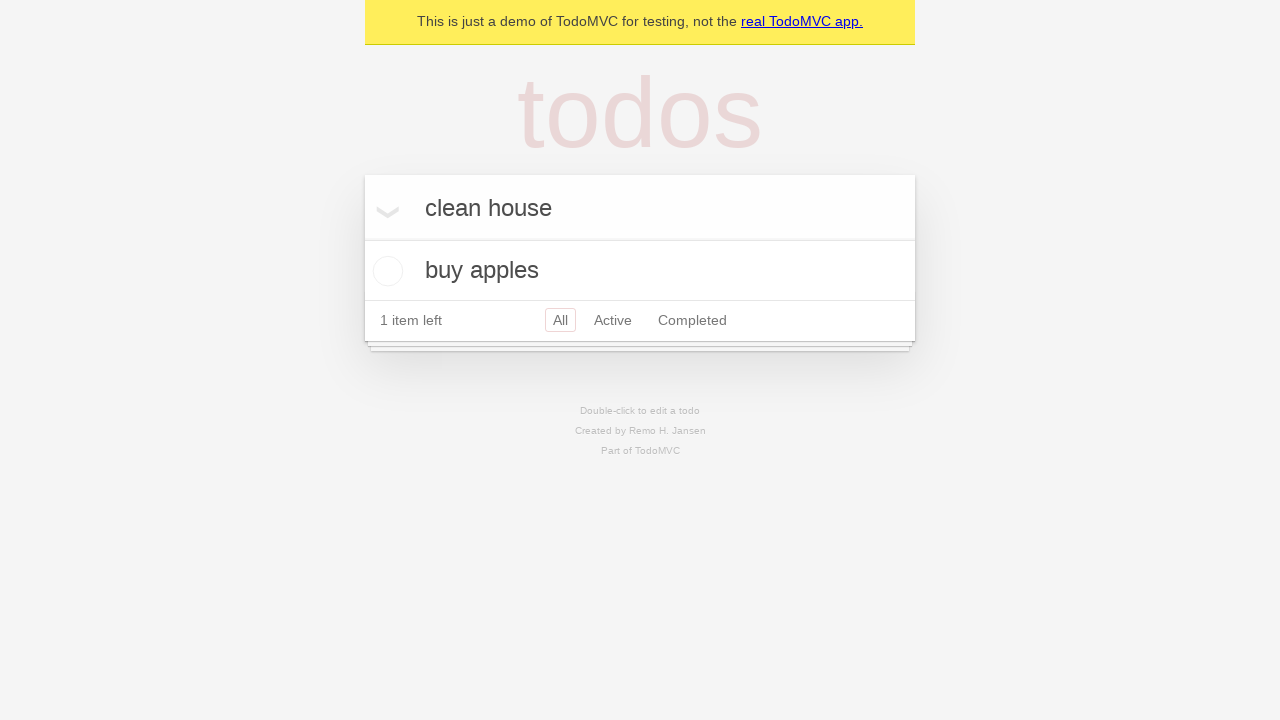

Pressed Enter to add 'clean house' todo
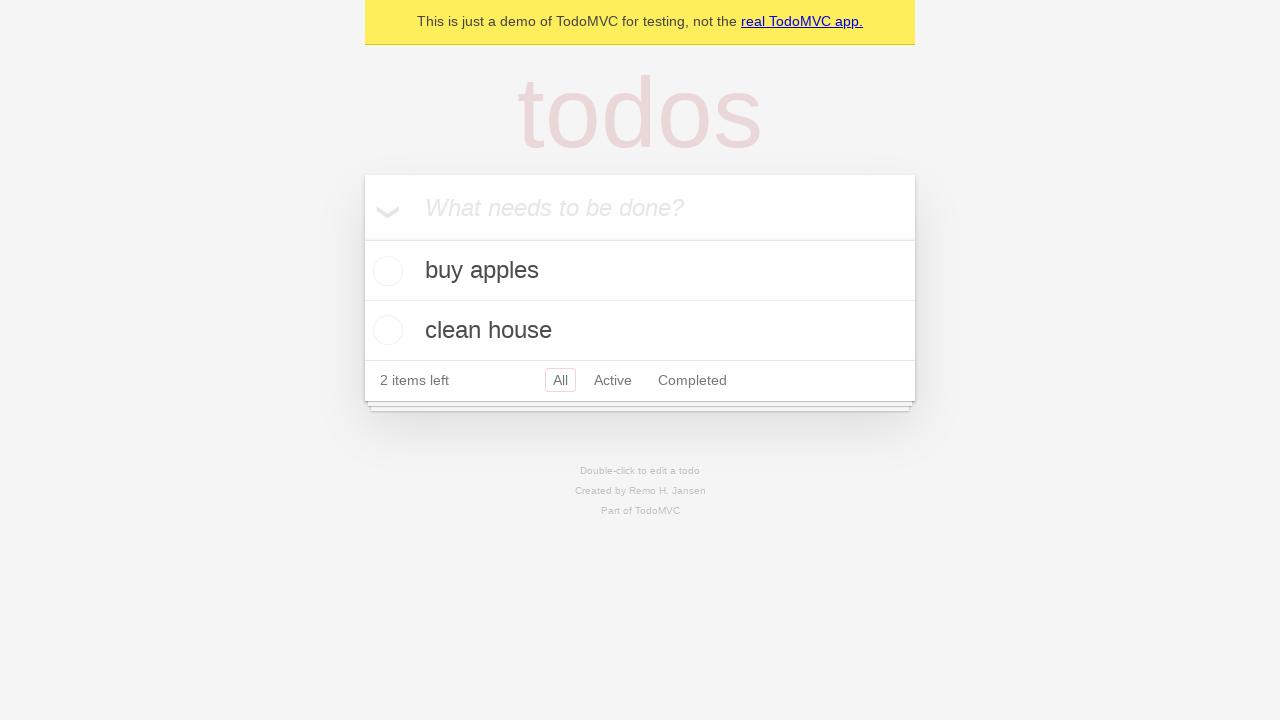

Waited for todo input field to be visible
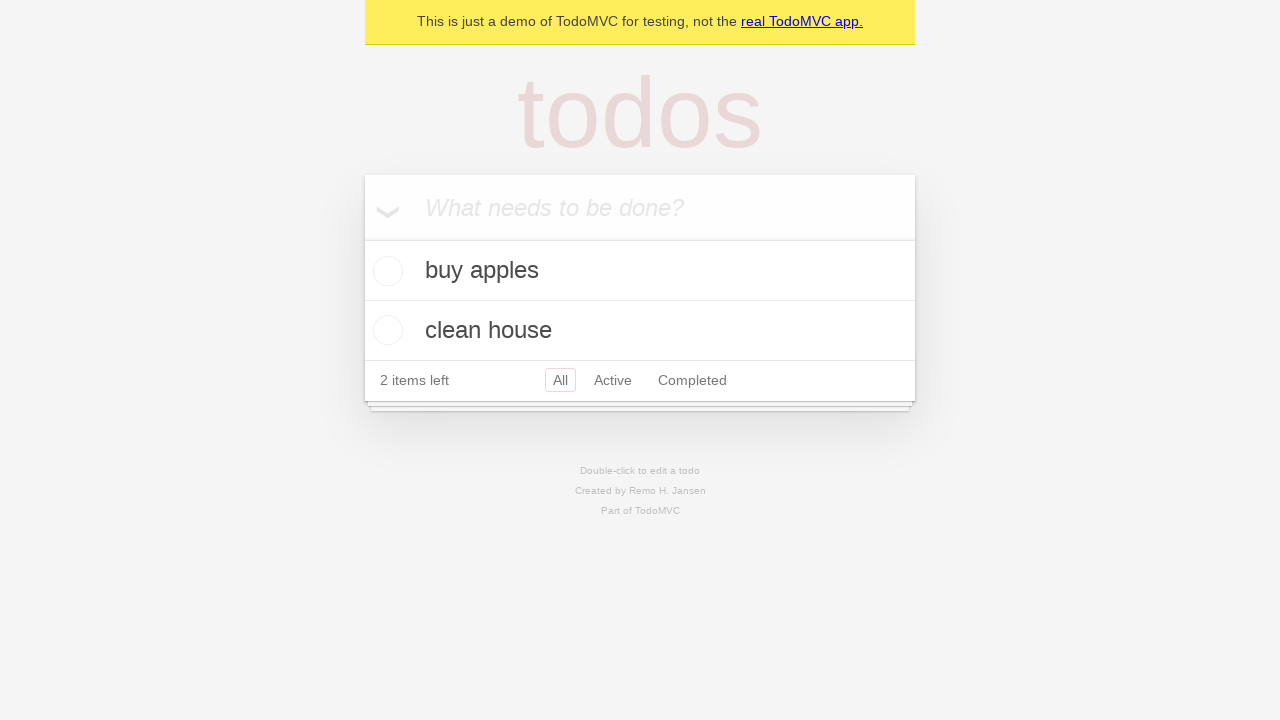

Clicked on todo input field at (640, 207) on internal:attr=[placeholder="What needs to be done?"i]
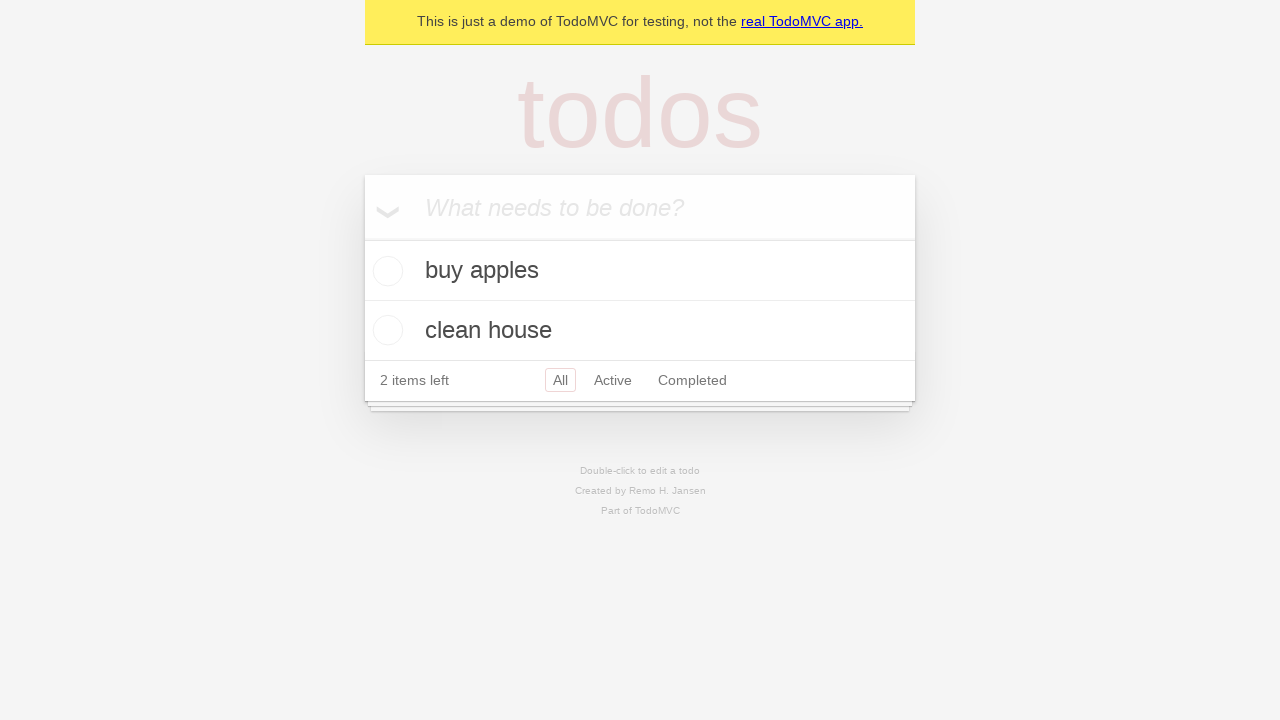

Typed 'send package' into todo input
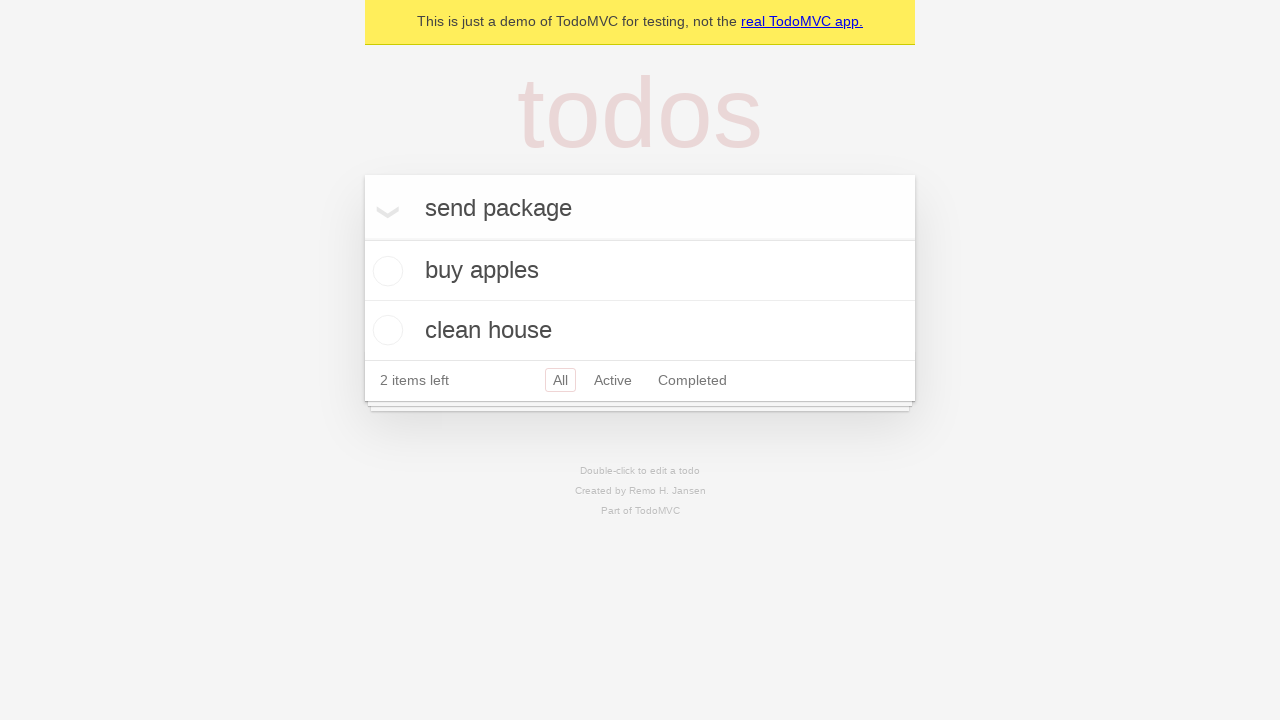

Pressed Enter to add 'send package' todo
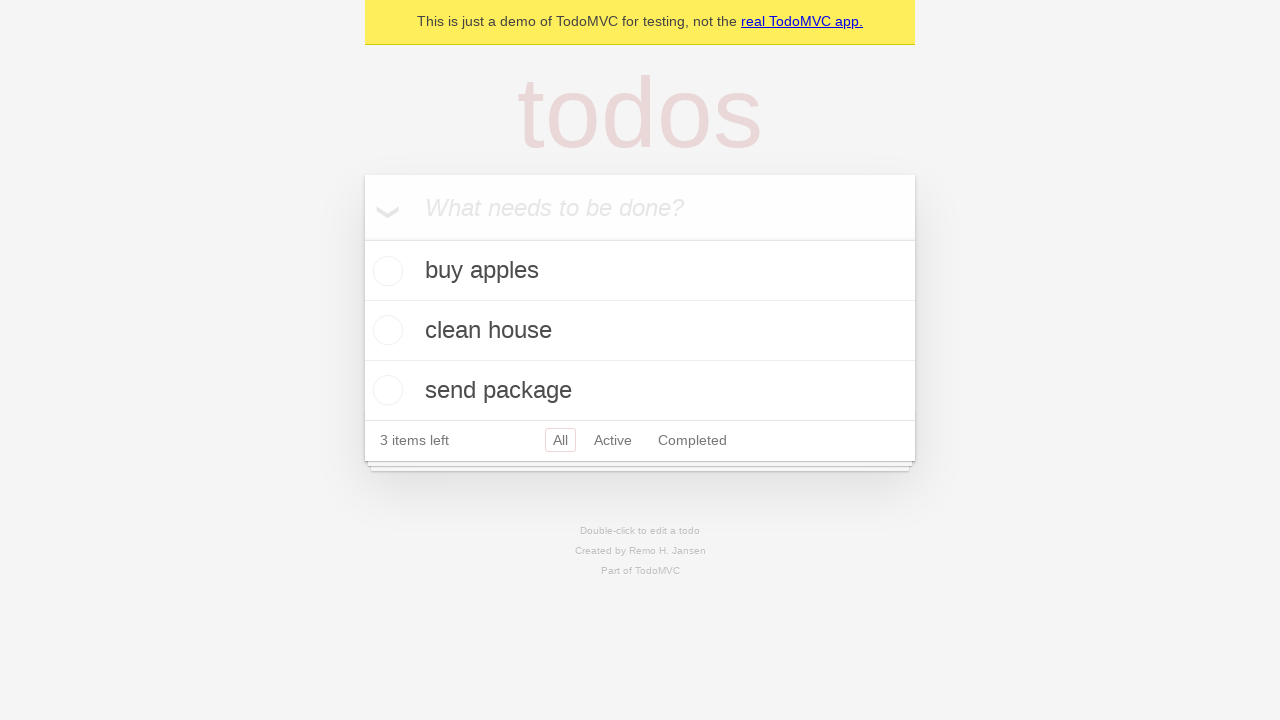

Waited for todo input field to be visible
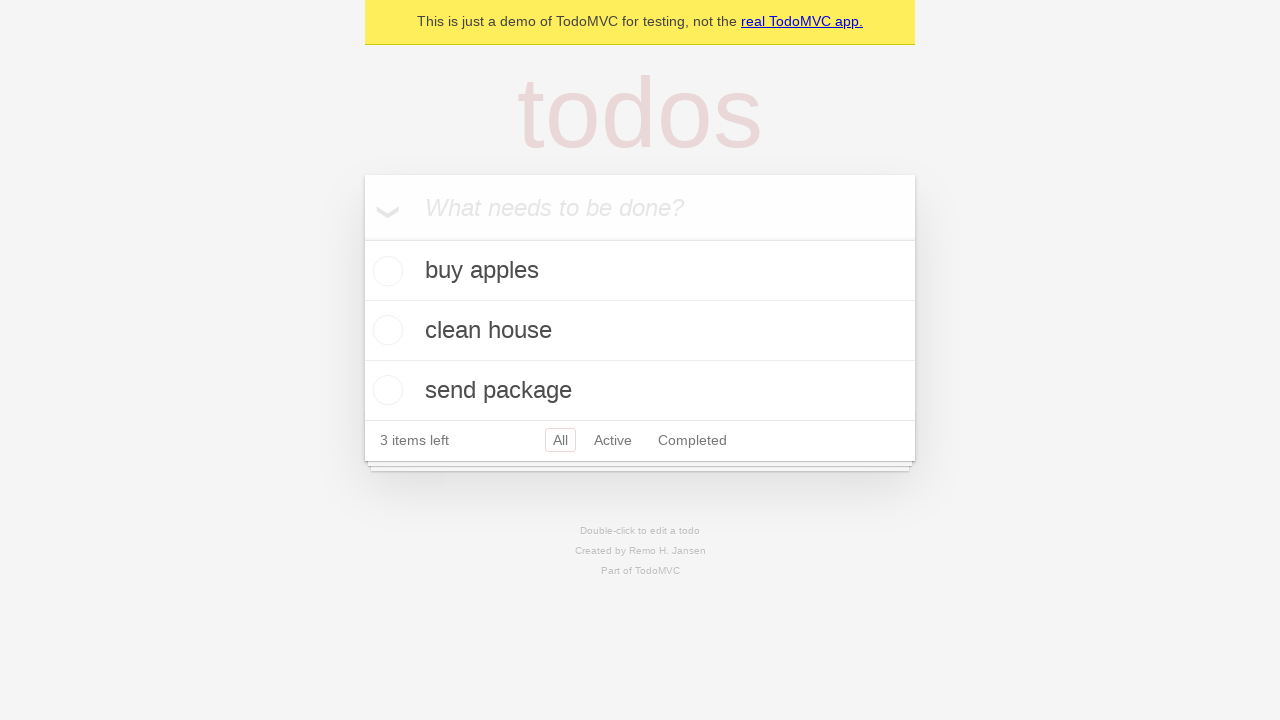

Clicked on todo input field at (640, 207) on internal:attr=[placeholder="What needs to be done?"i]
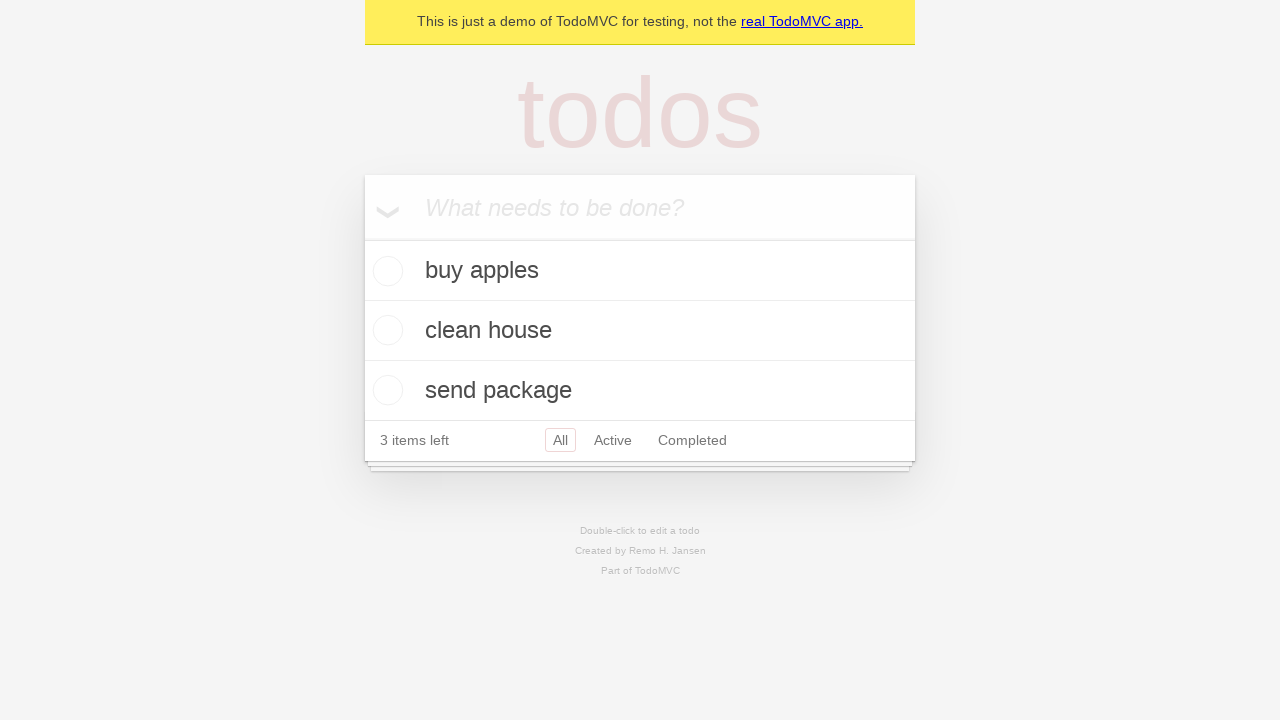

Typed 'mow lawn' into todo input
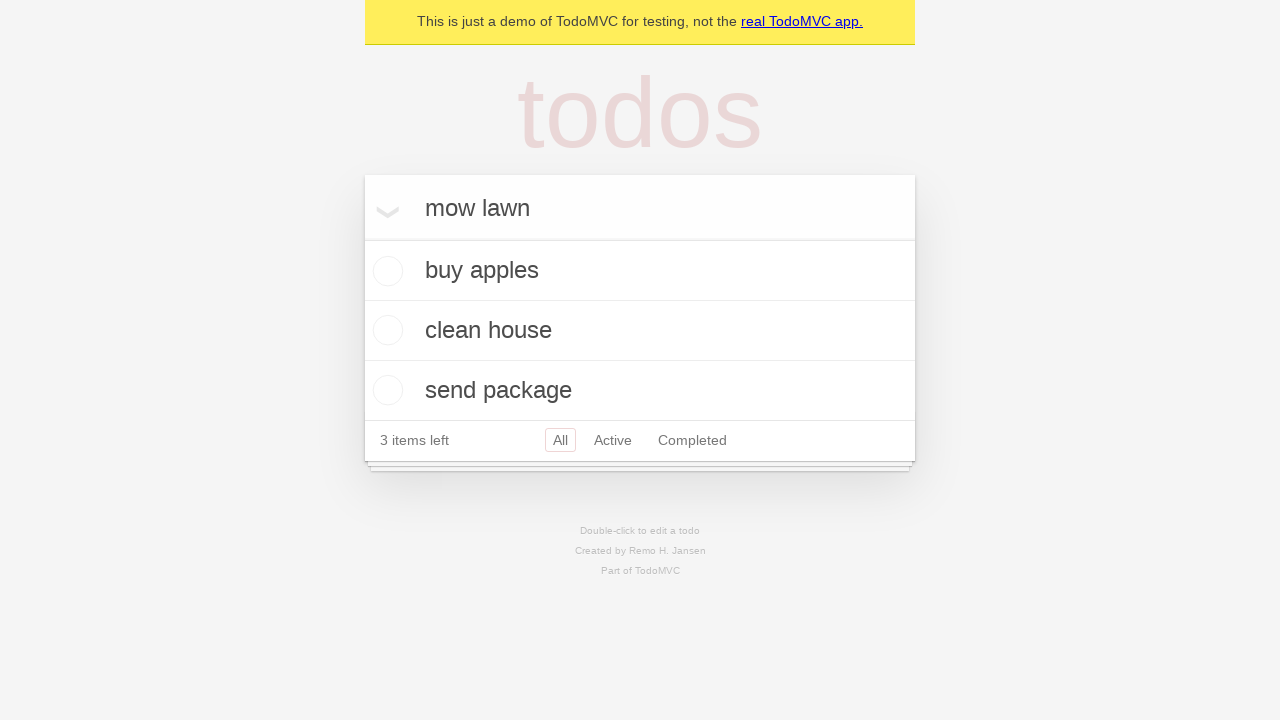

Pressed Enter to add 'mow lawn' todo
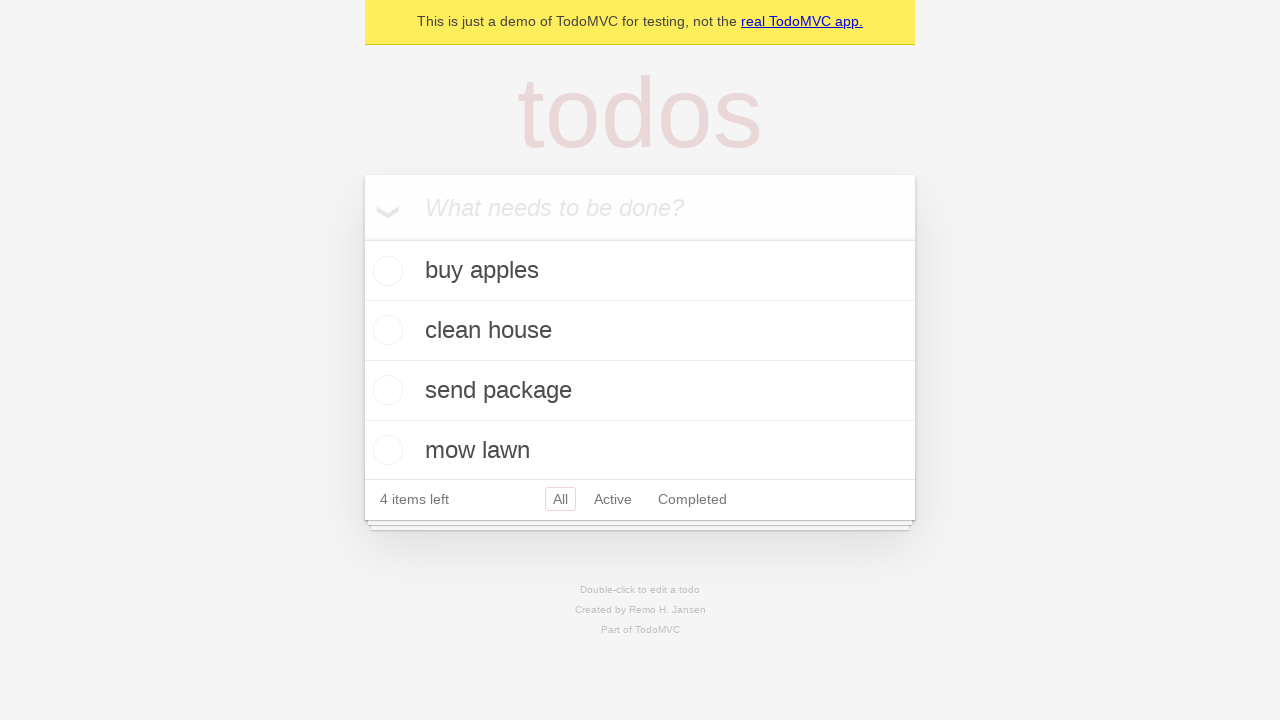

Clicked on 'buy apples' todo item to select it at (640, 271) on internal:text="buy apples"i
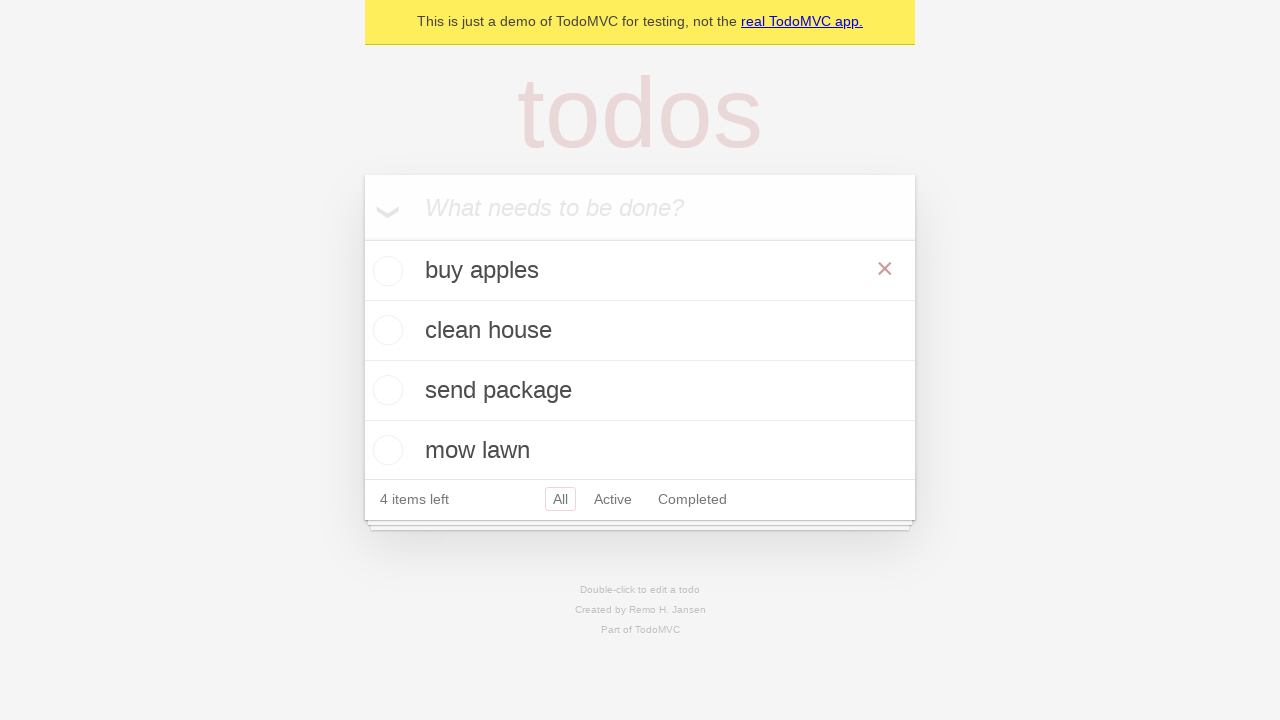

Clicked delete button to remove 'buy apples' todo at (885, 269) on internal:role=button[name="Delete"i]
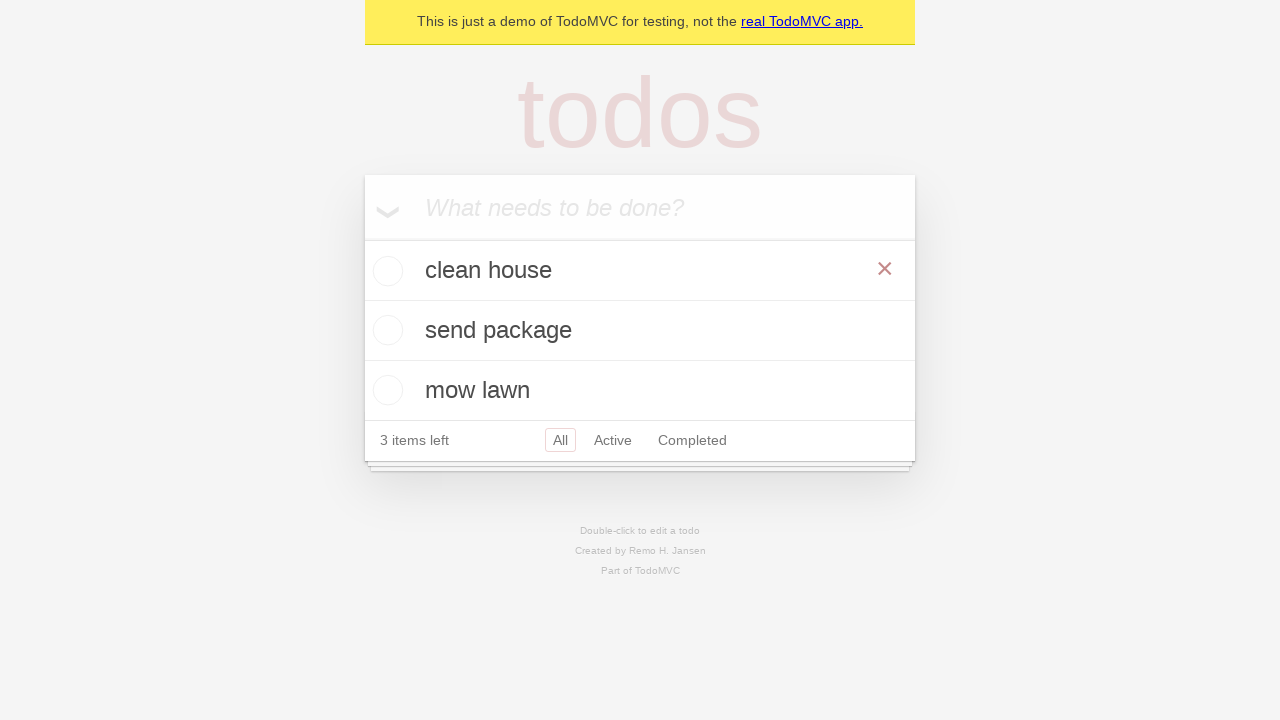

Verified 'buy apples' todo is no longer visible
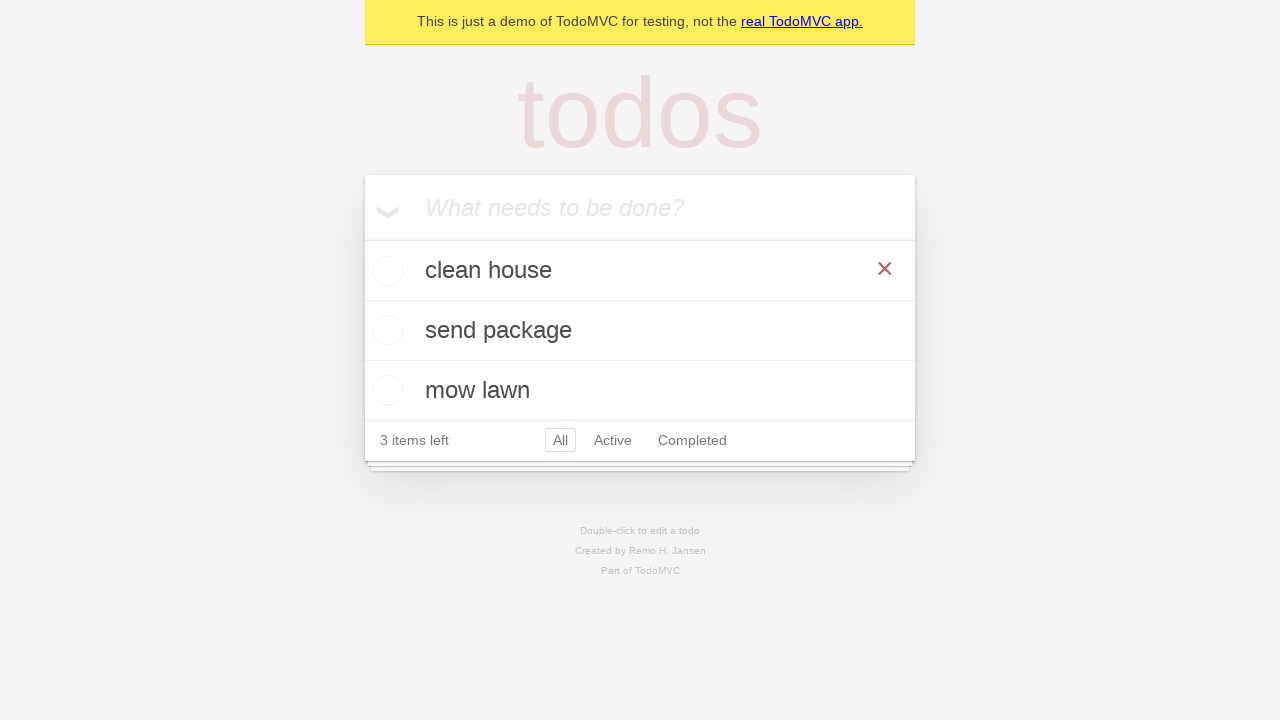

Verified 3 items remaining in todo list
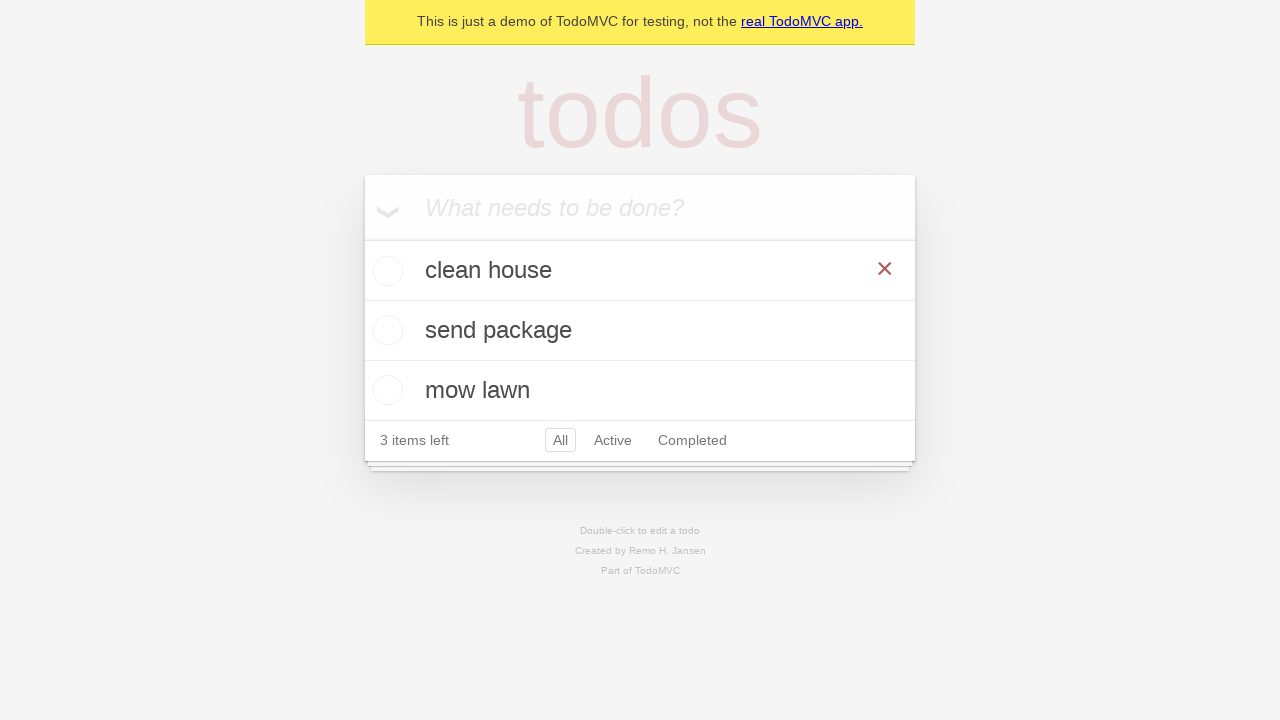

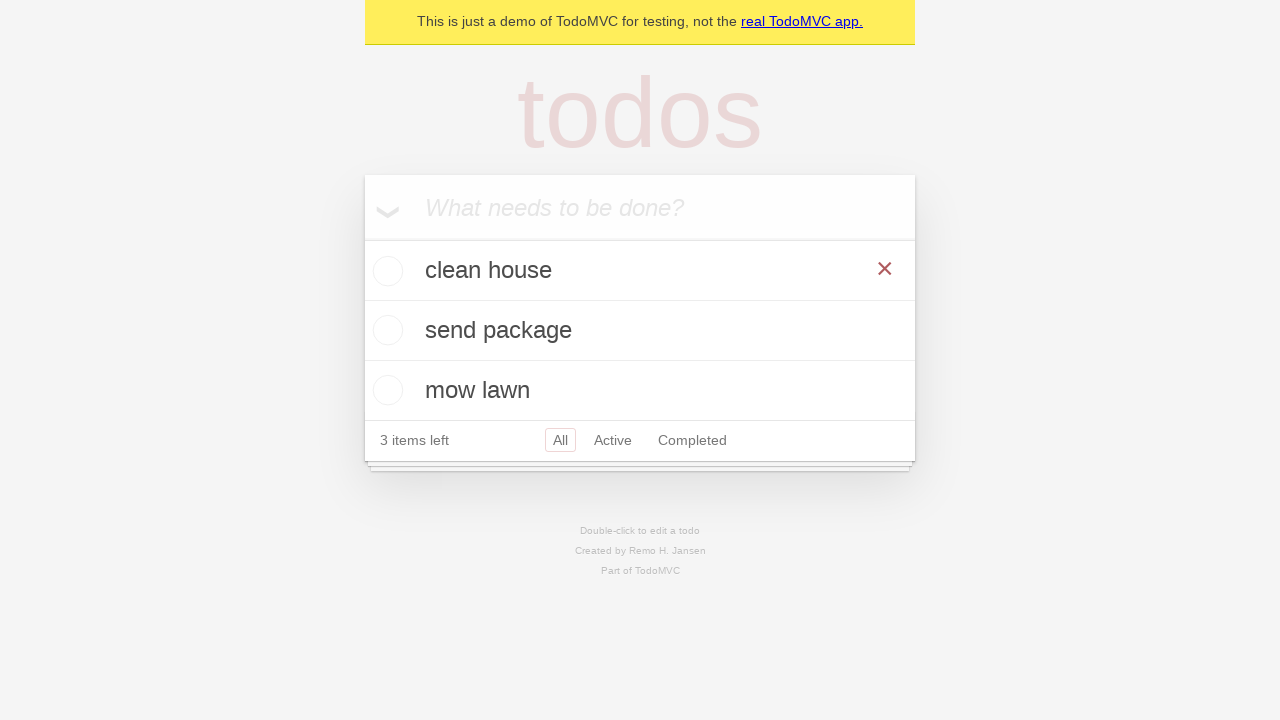